Tests checkbox handling by clicking on two checkboxes to toggle their states

Starting URL: https://the-internet.herokuapp.com/checkboxes

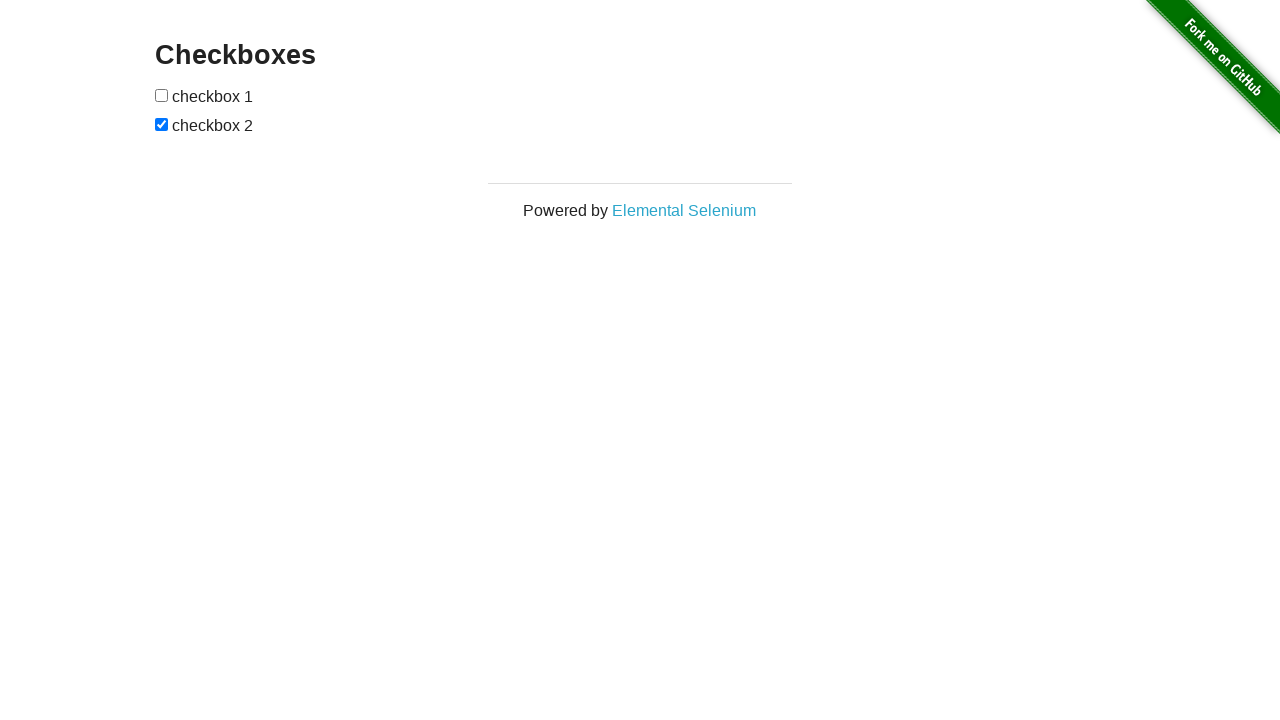

Clicked the second checkbox to uncheck it at (162, 124) on (//input[@type='checkbox'])[2]
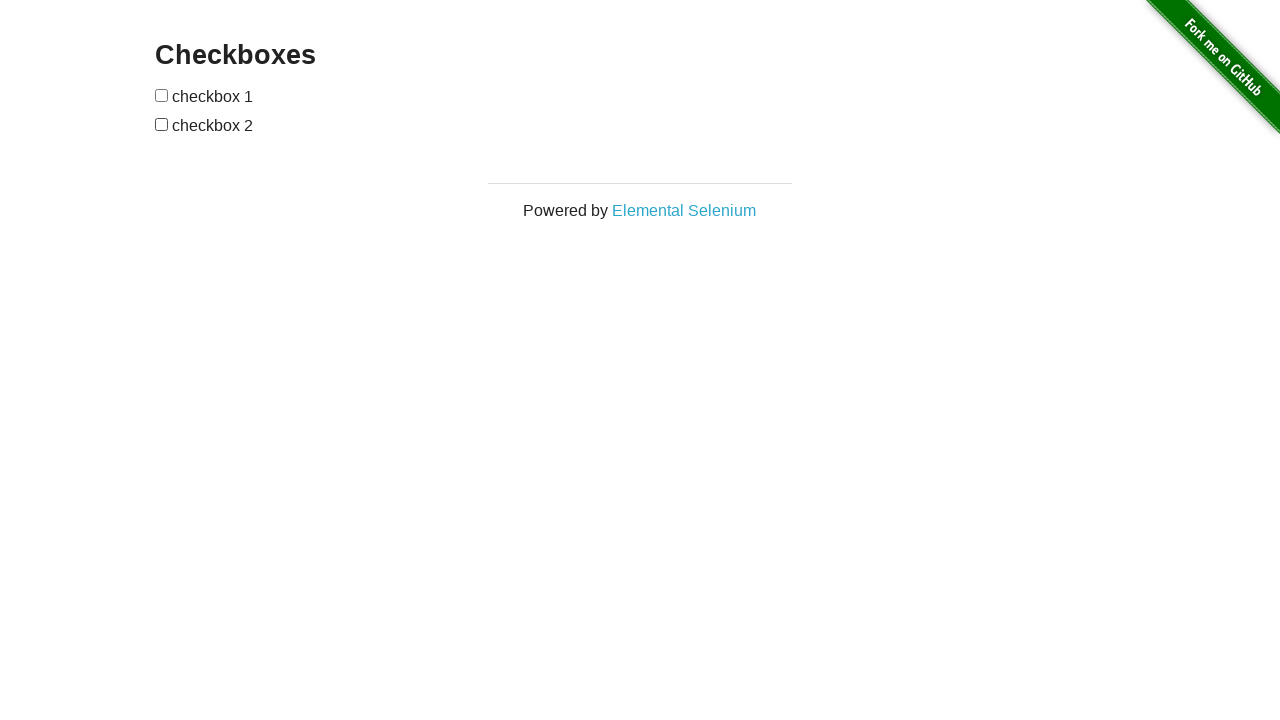

Clicked the first checkbox to check it at (162, 95) on (//input[@type='checkbox'])[1]
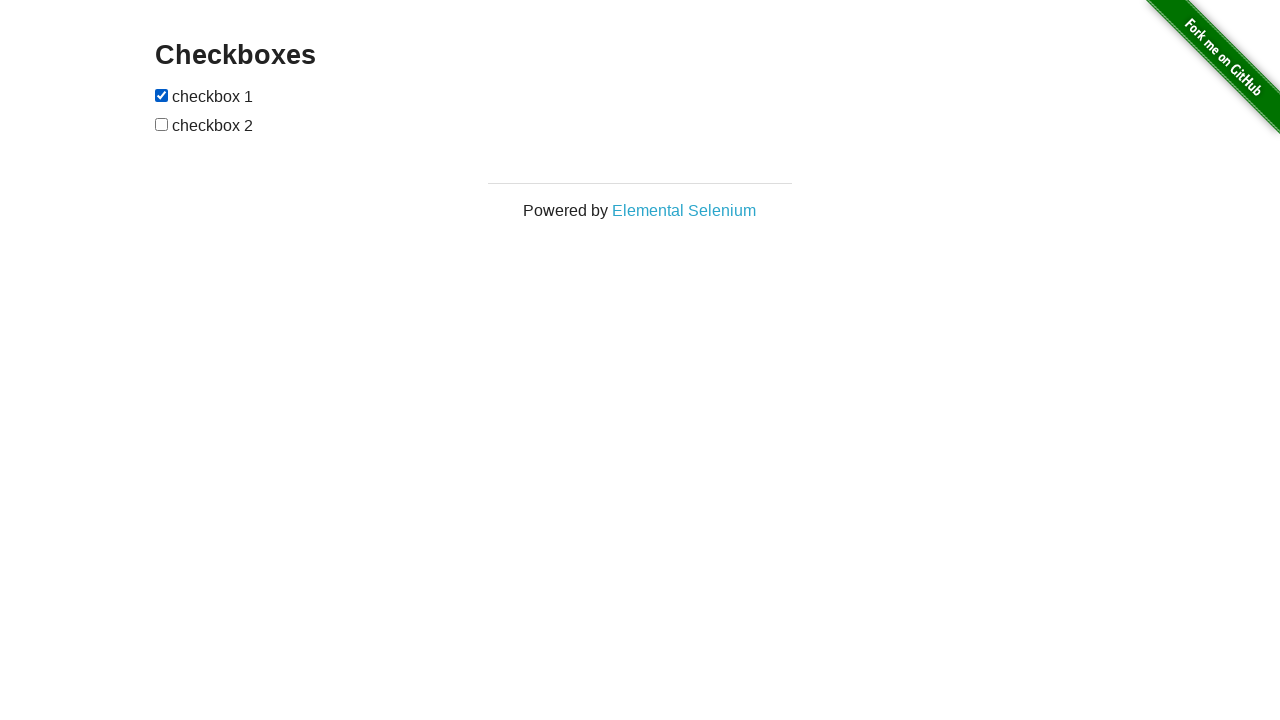

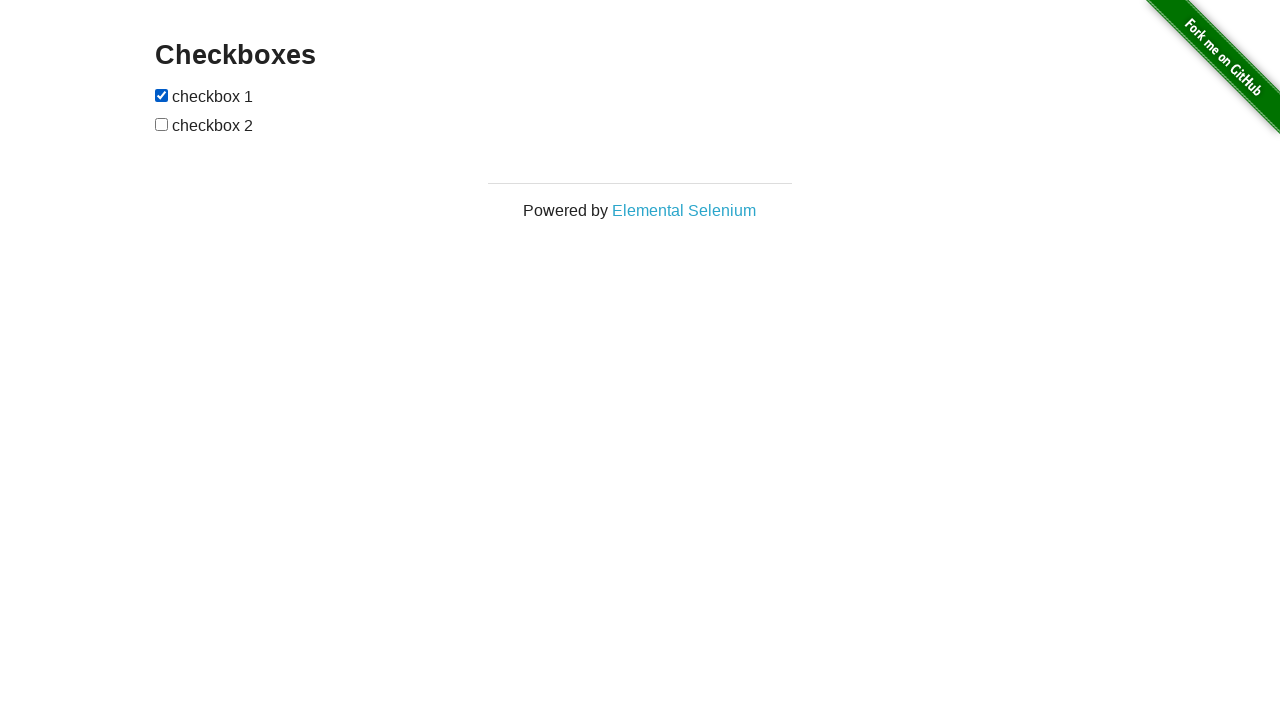